Tests various JavaScript executor functionalities including form filling, clicking elements, and scrolling operations on a test automation practice blog

Starting URL: https://testautomationpractice.blogspot.com/

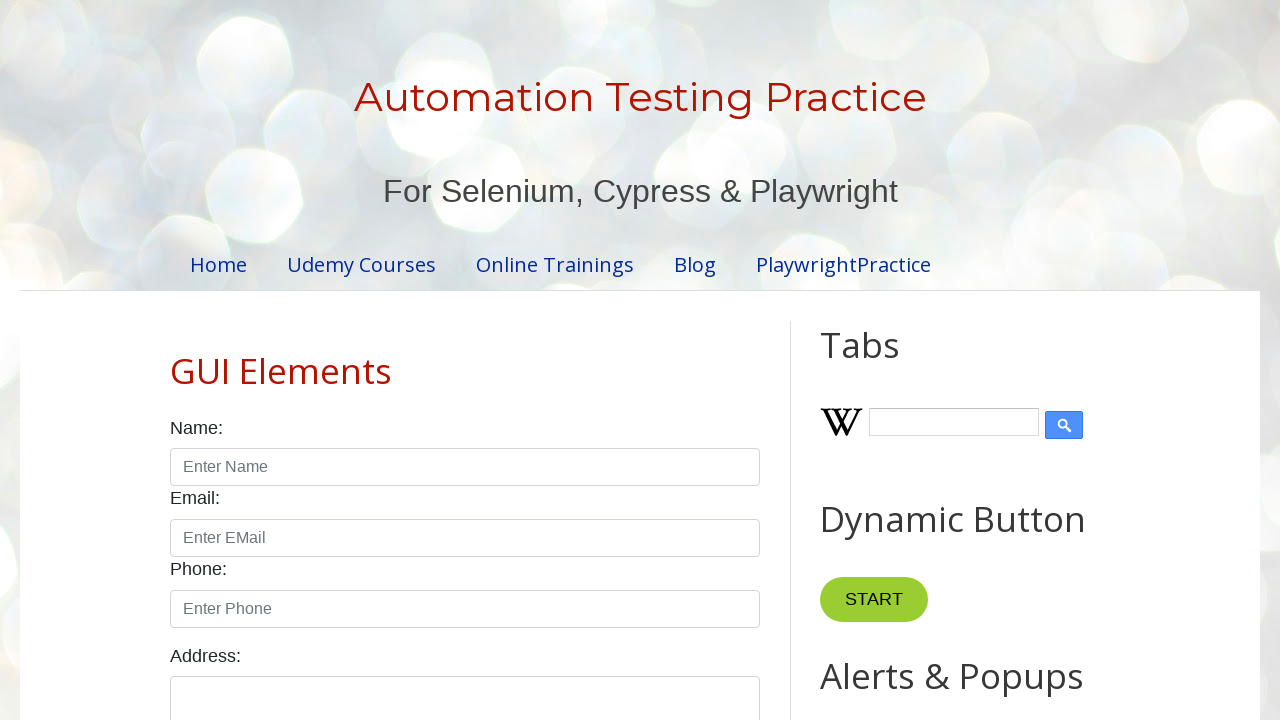

Filled name field with 'shivam' using JavaScript executor
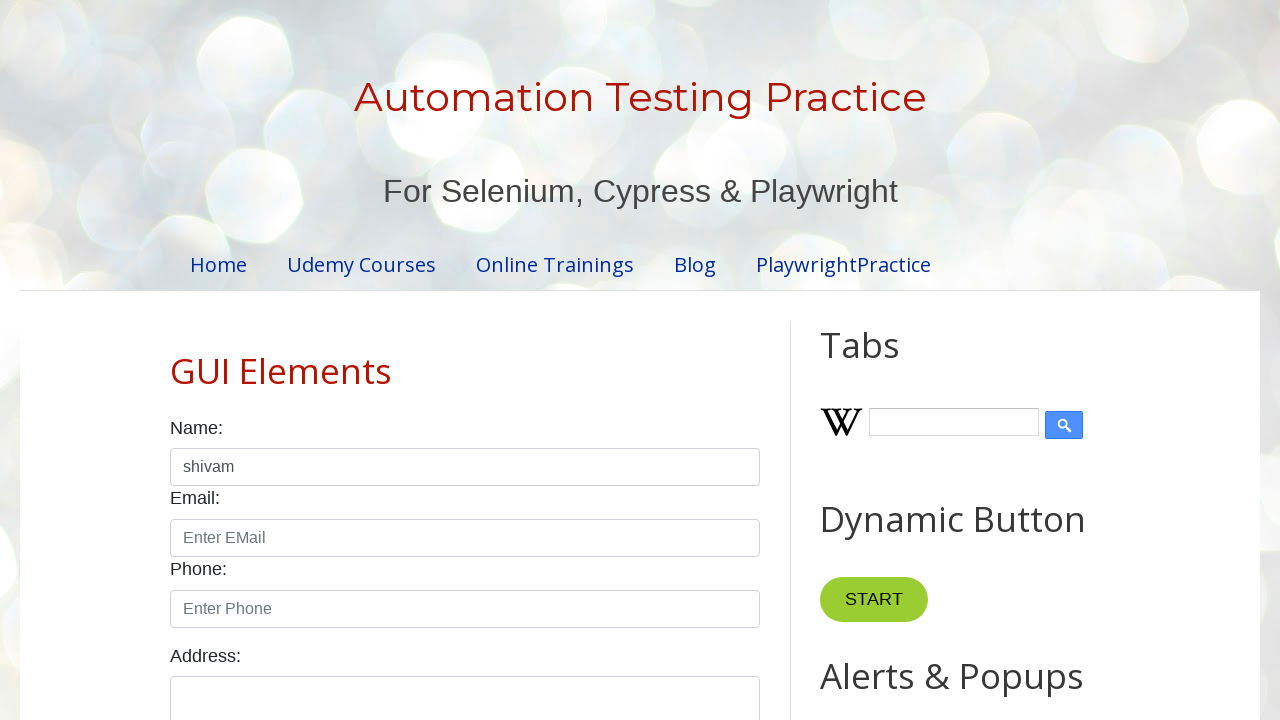

Cleared the name field using JavaScript executor
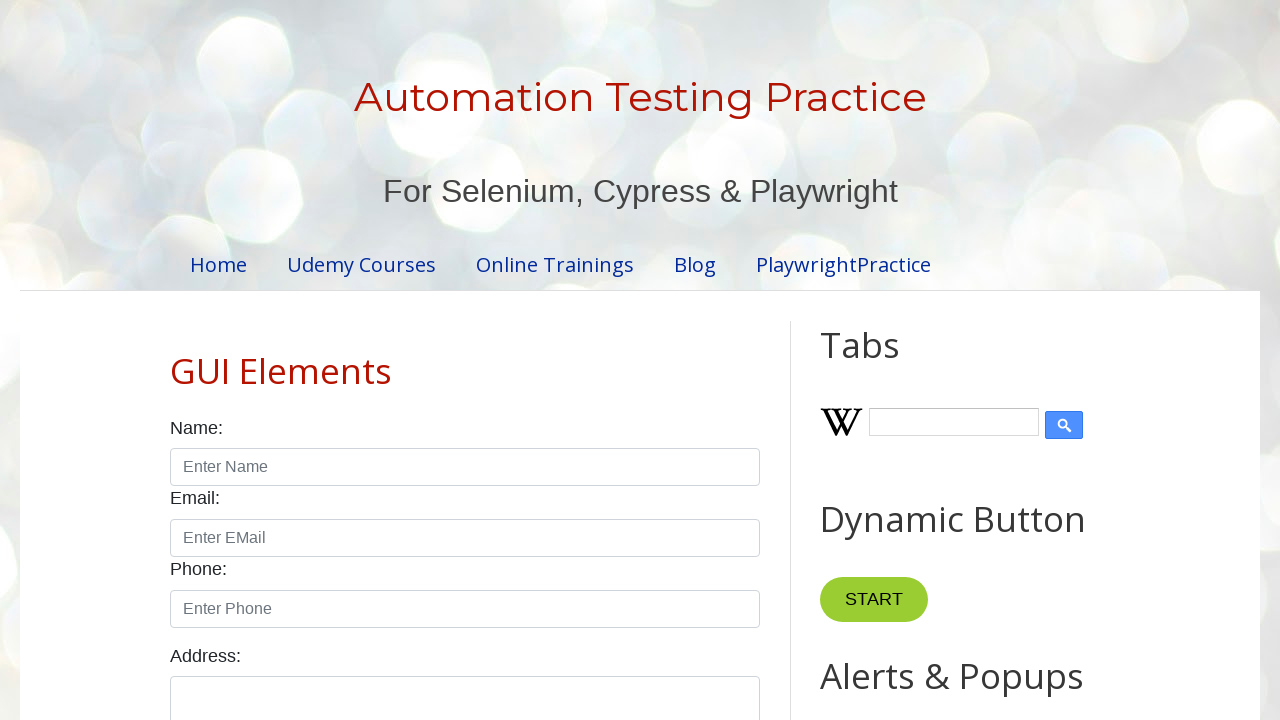

Clicked male radio button using JavaScript executor
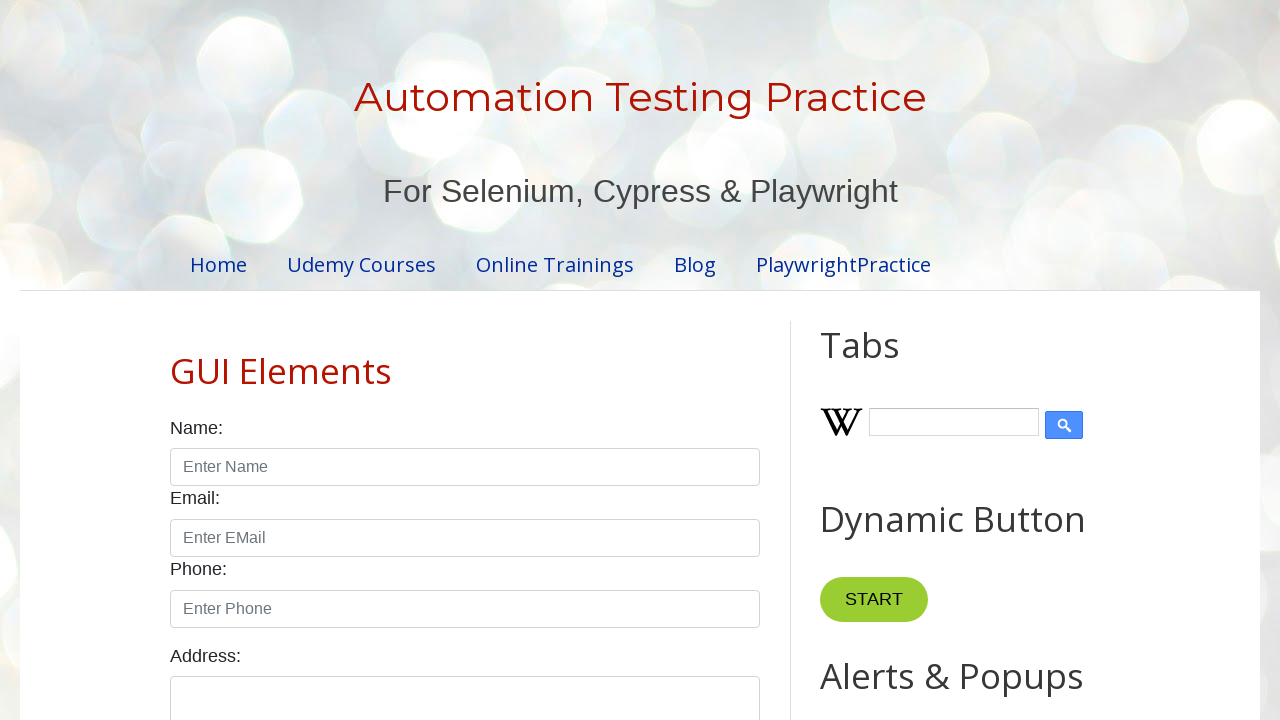

Scrolled down by 800 pixels
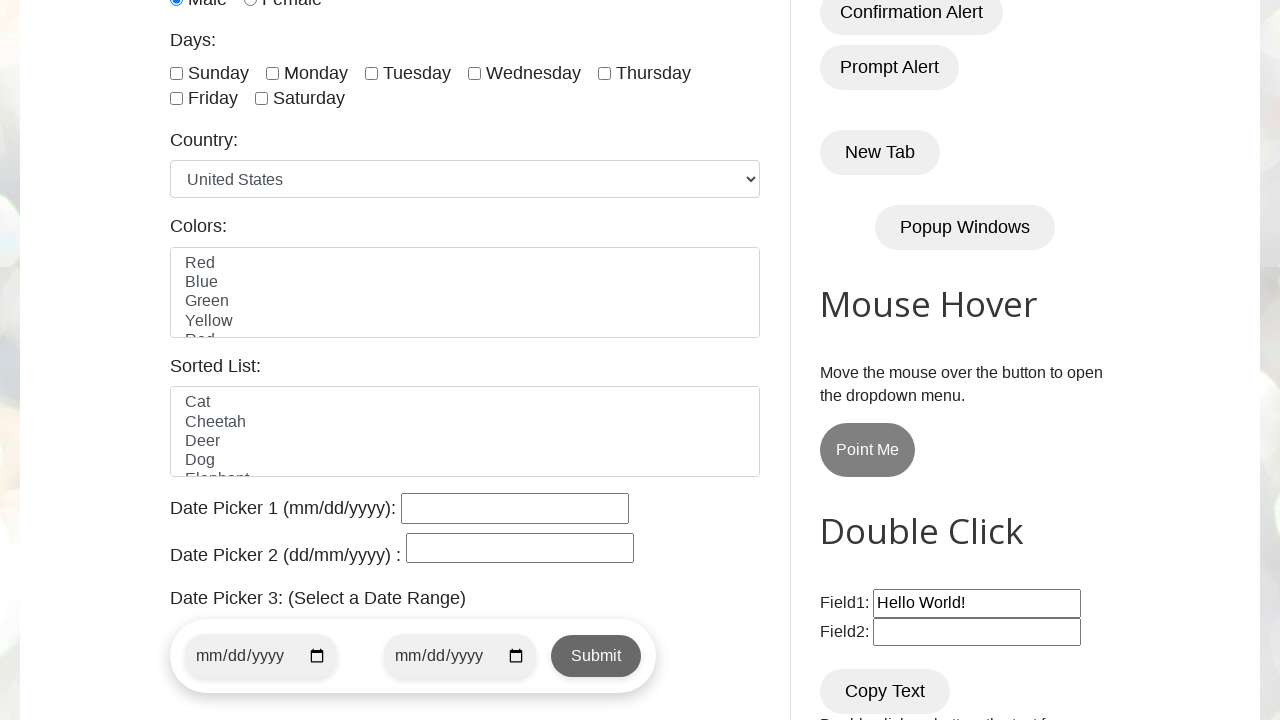

Scrolled to Static Web Table element
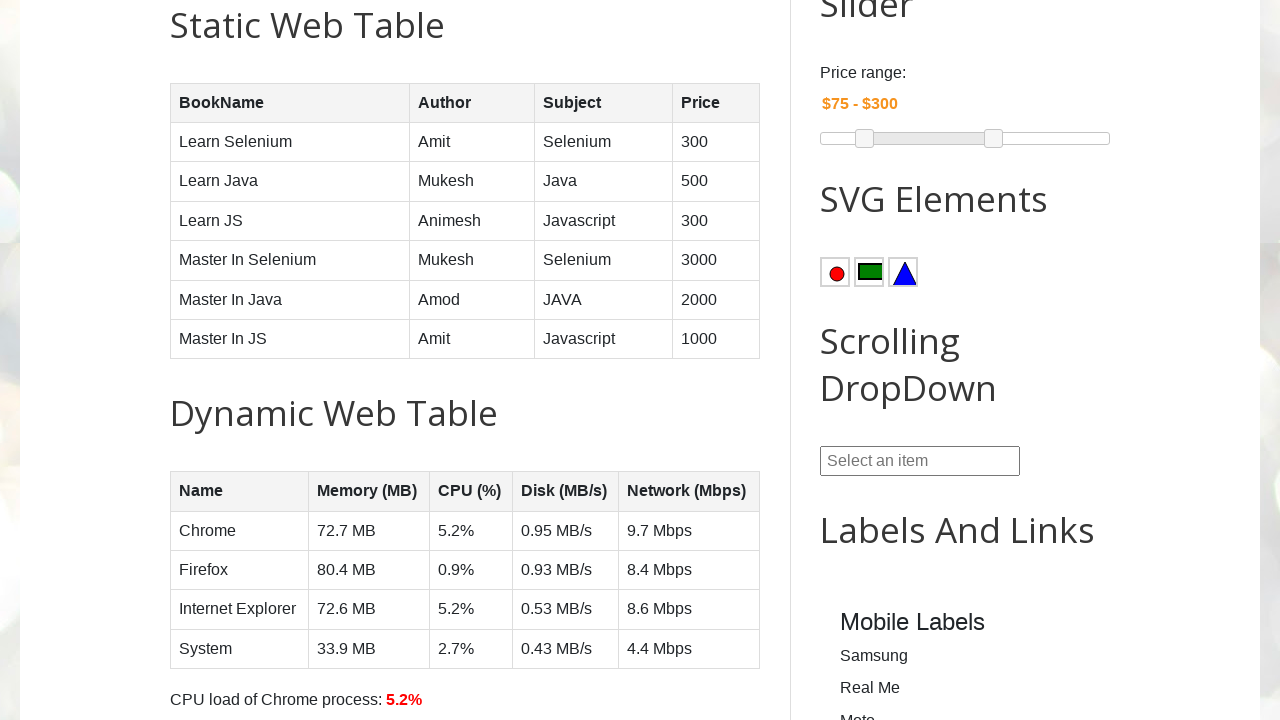

Scrolled to bottom of page
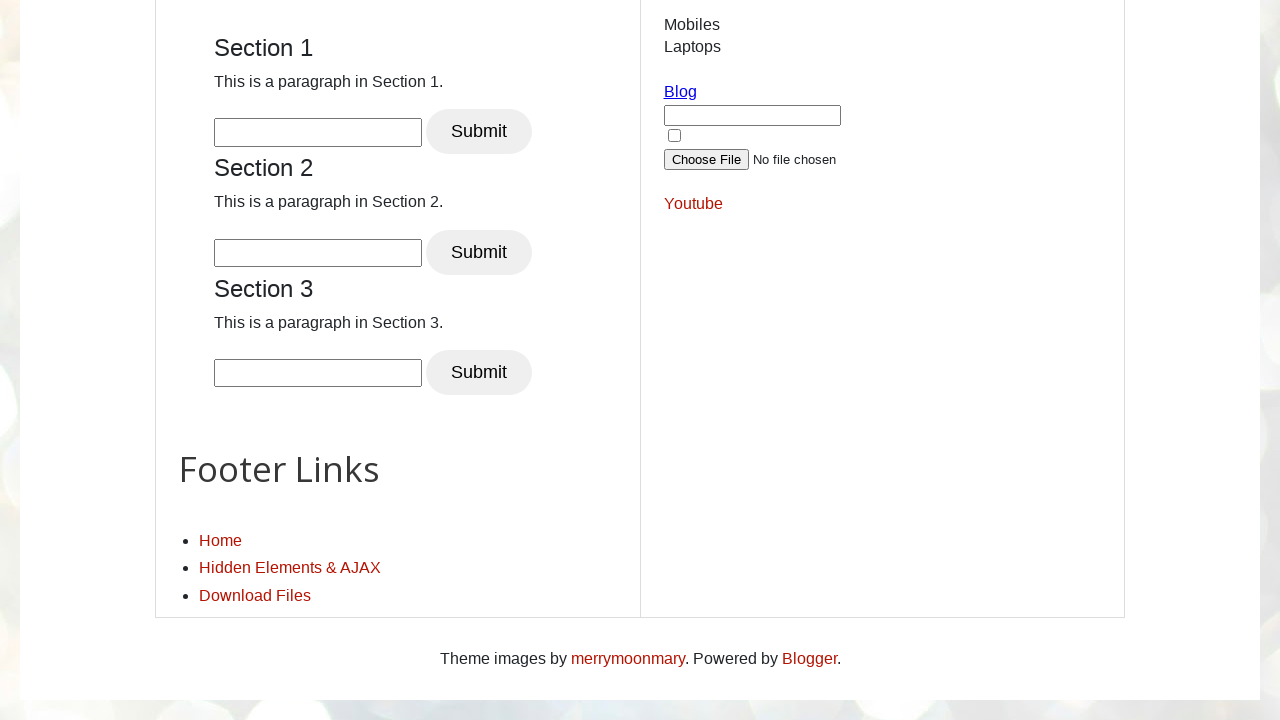

Scrolled to top of page
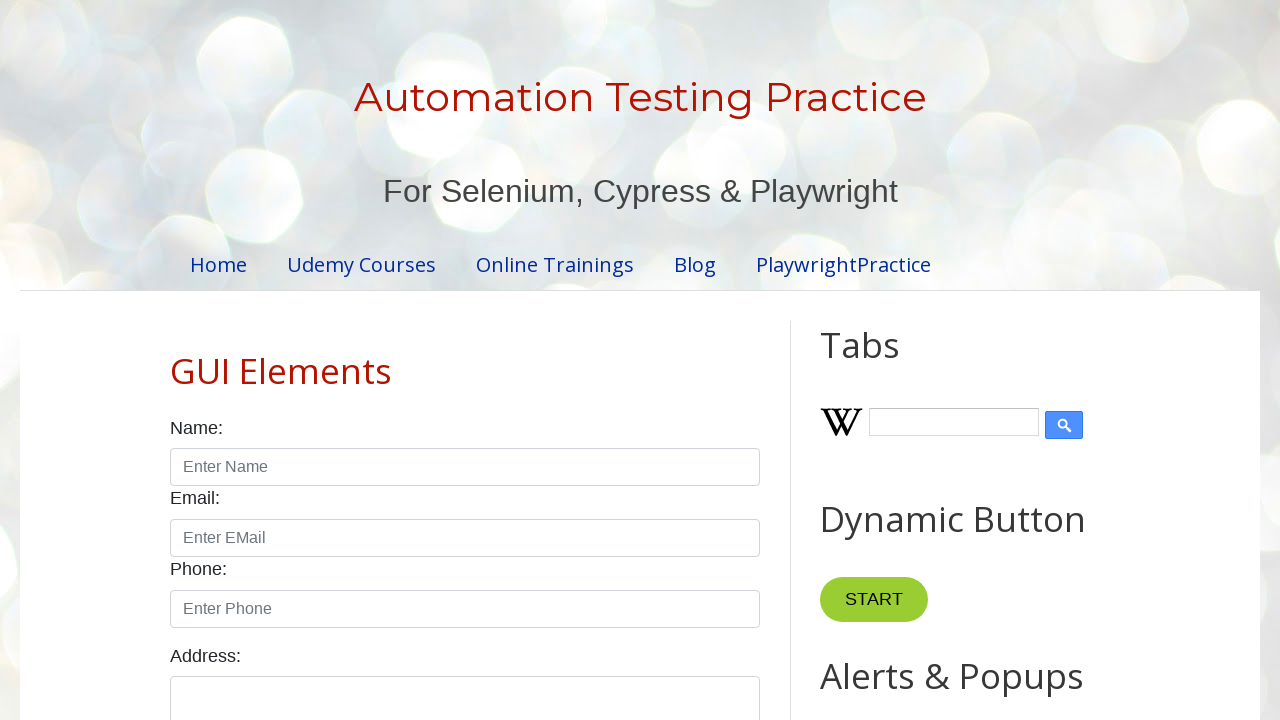

Performed horizontal scroll by page width
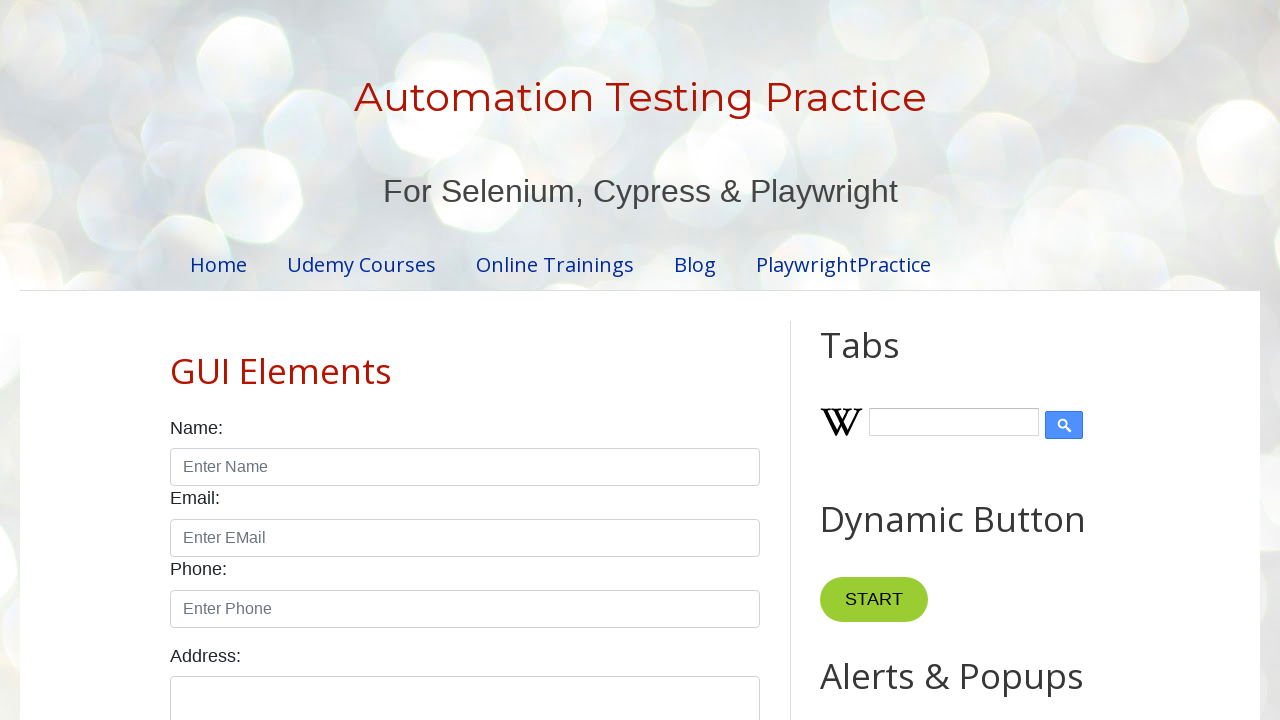

Zoomed page to 60% using JavaScript executor
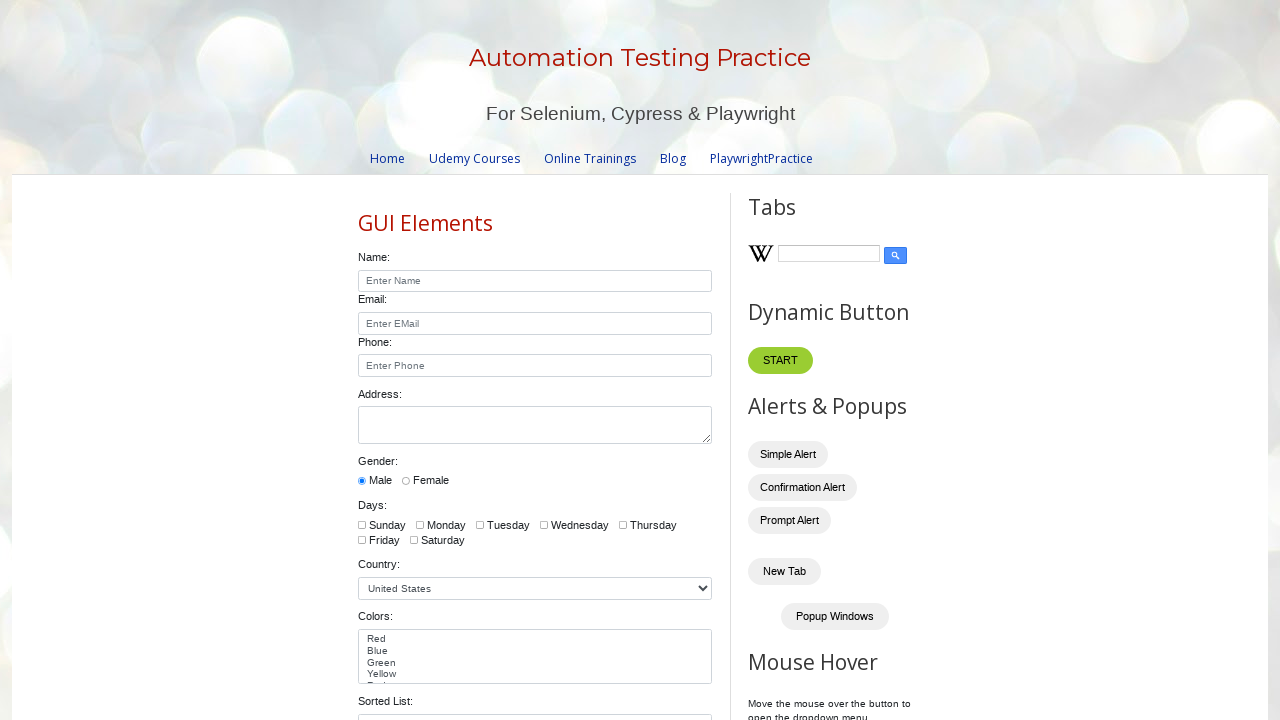

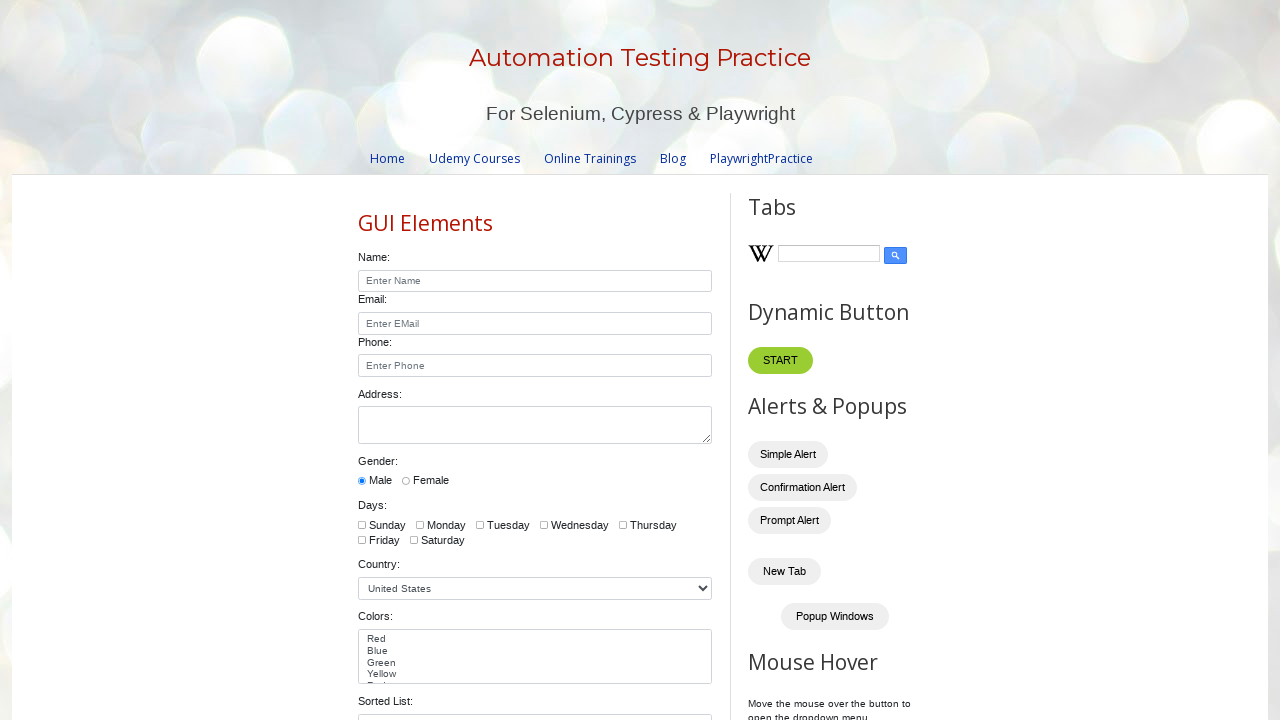